Tests form submission by filling in first name and last name fields, then clicking the submit button on a practice automation form.

Starting URL: https://demoqa.com/automation-practice-form

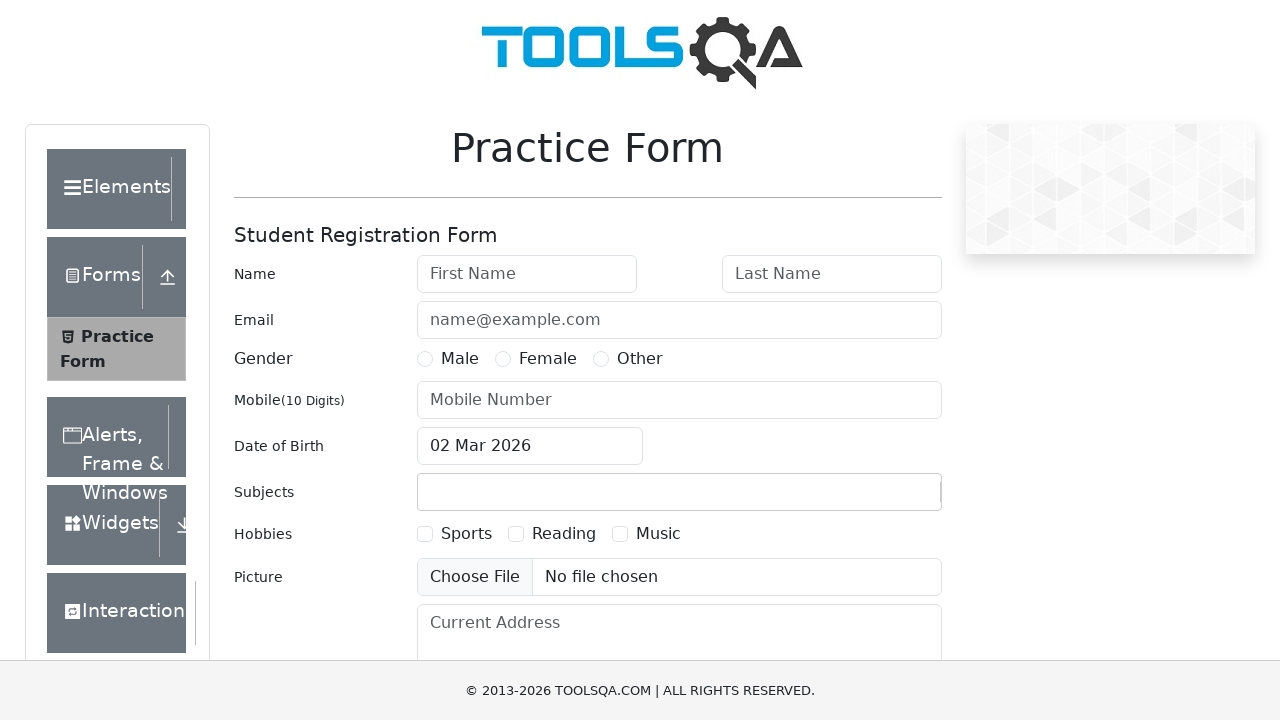

Filled first name field with 'manu' on #firstName
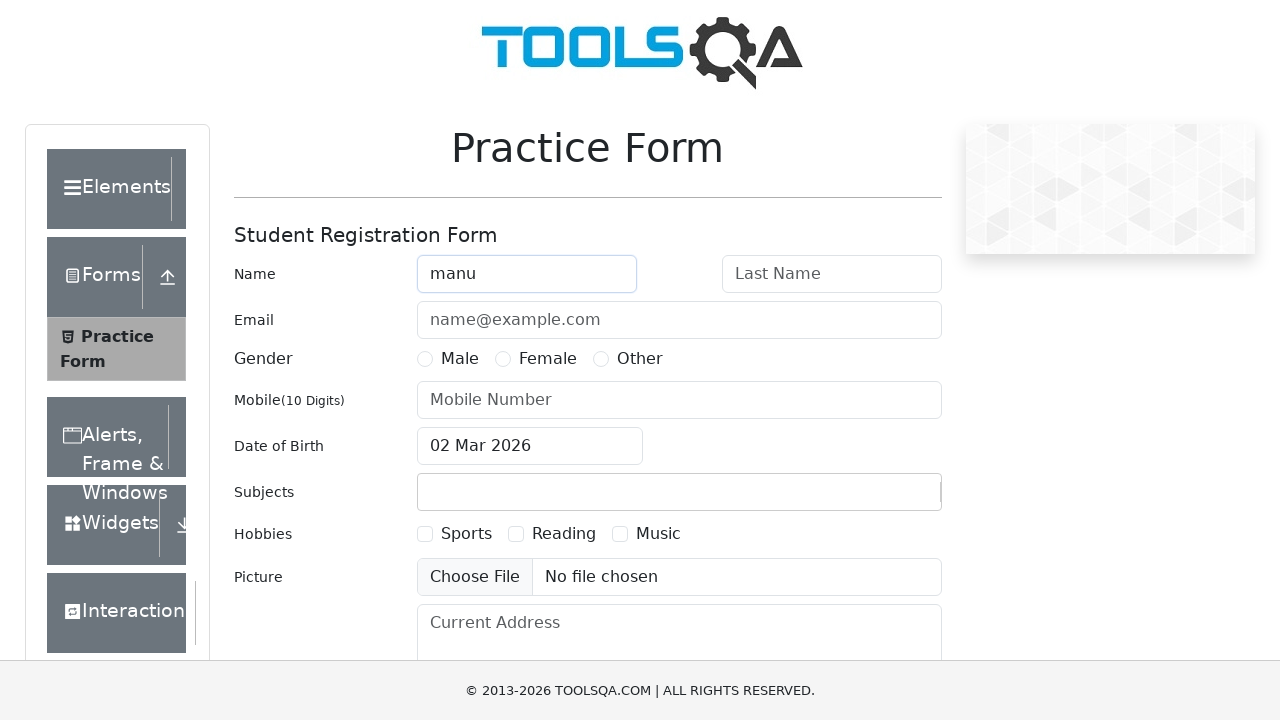

Filled last name field with 'shibu' on #lastName
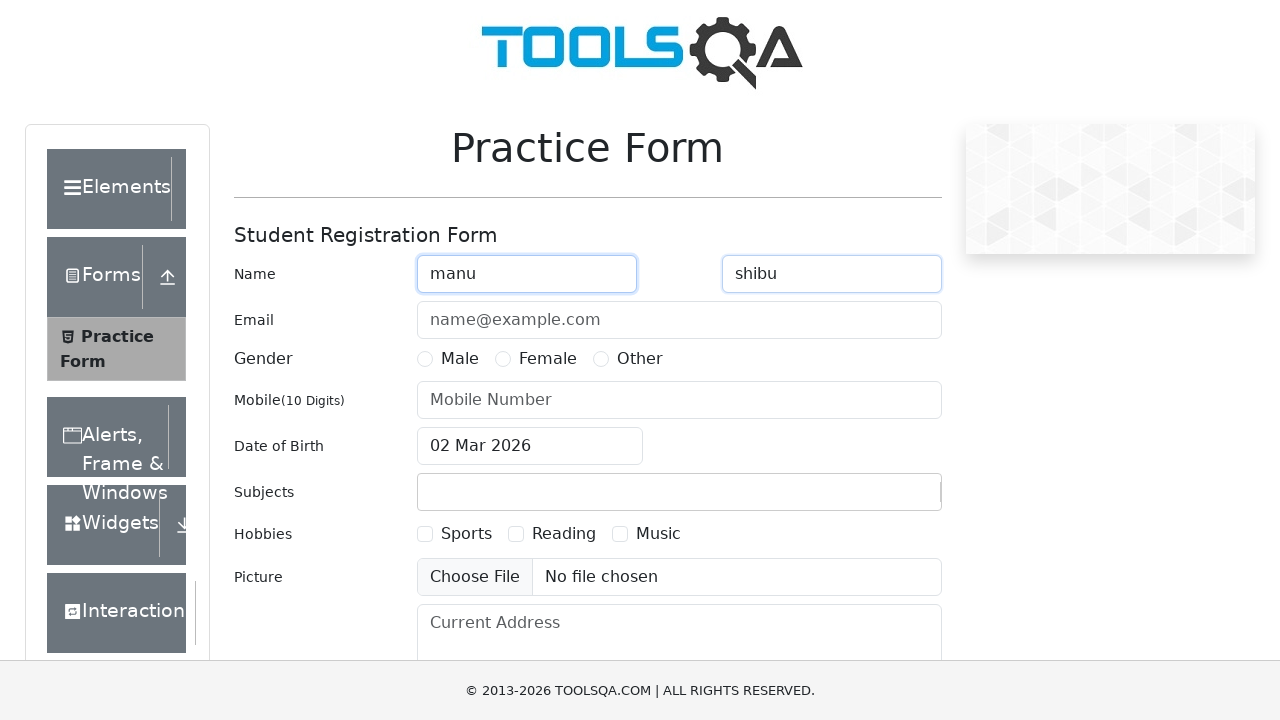

Clicked submit button to submit the form at (885, 499) on #submit
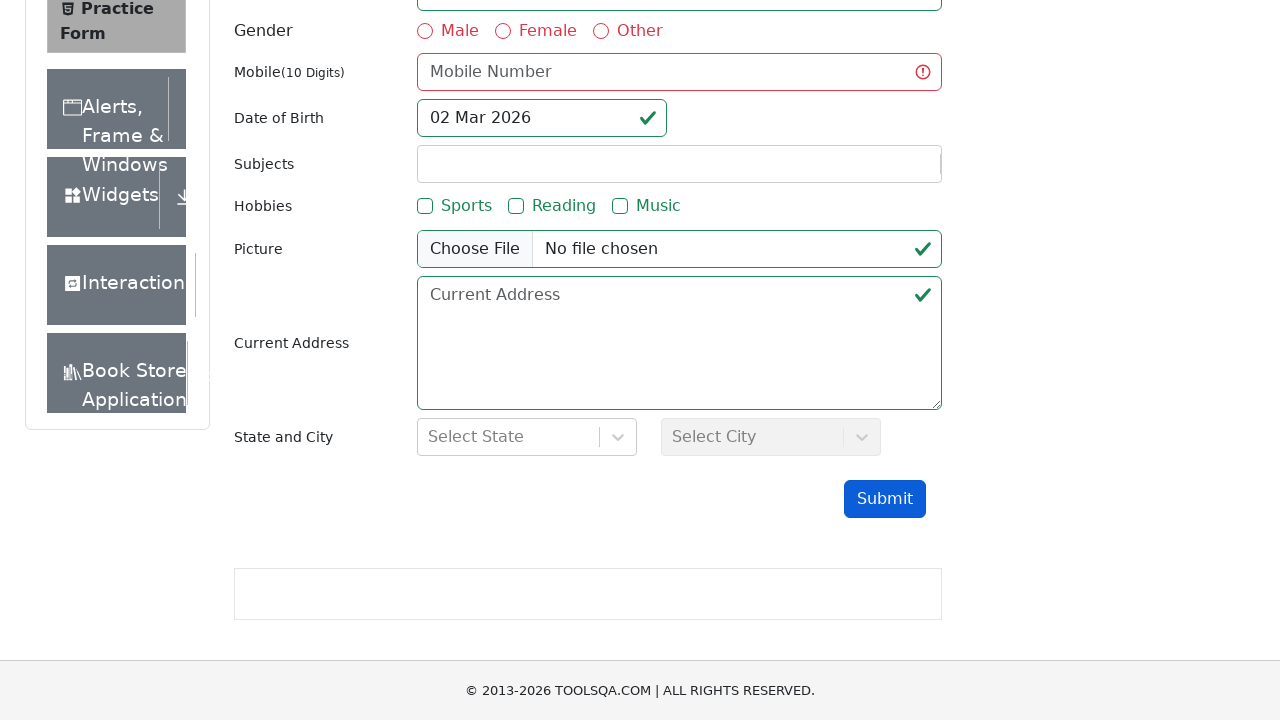

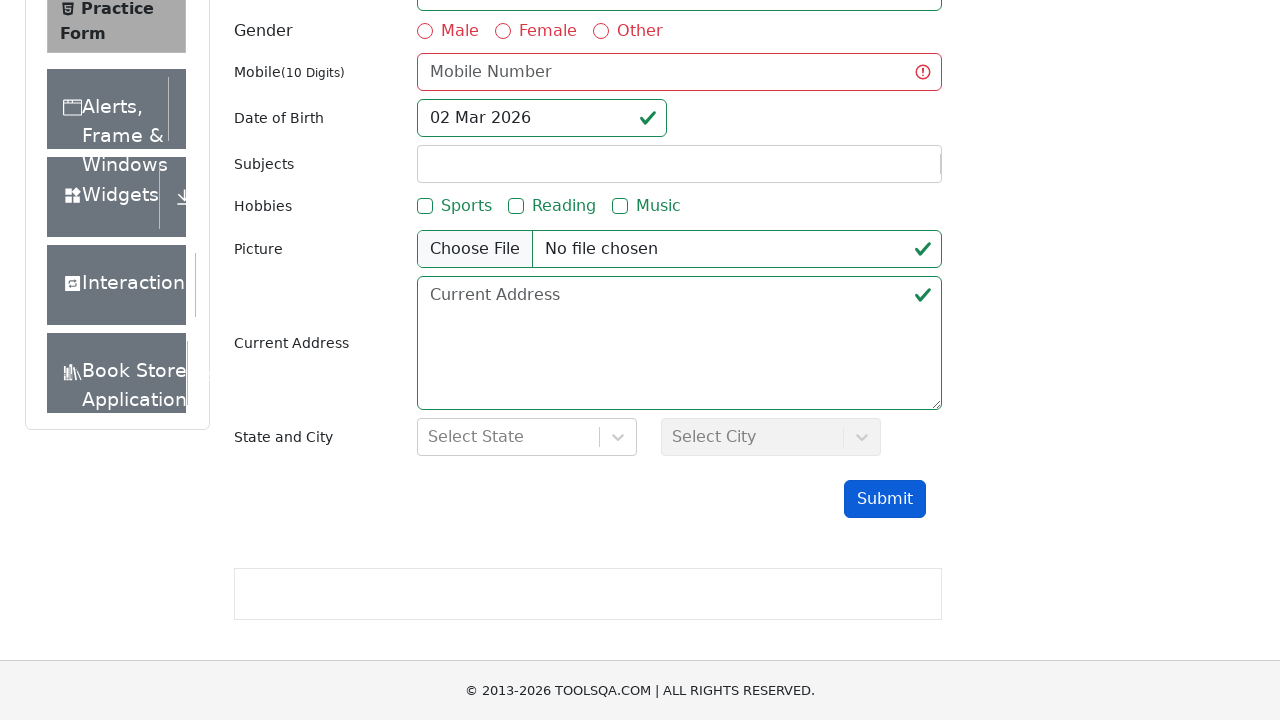